Tests opening a new browser tab by clicking on the tabbed windows option and button, then verifies the new tab opens correctly

Starting URL: https://demo.automationtesting.in/Windows.html

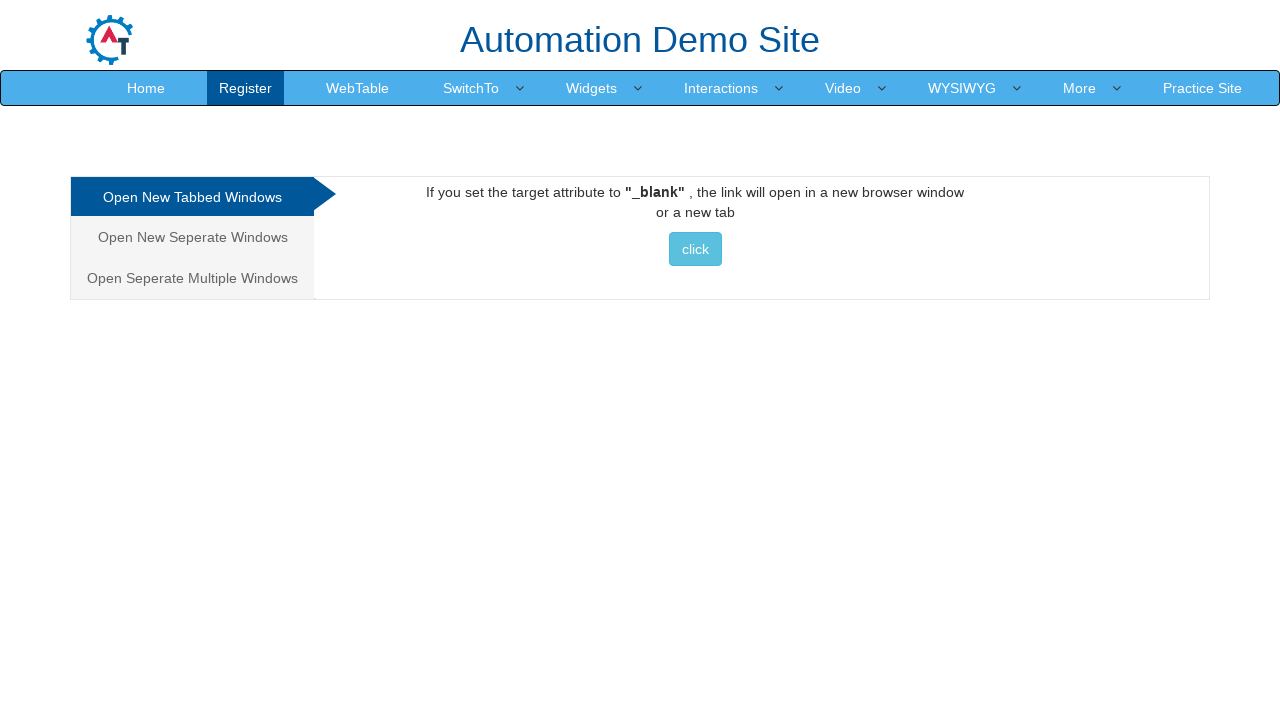

Clicked on 'Open New Tabbed Windows' option at (192, 197) on xpath=//a[contains(text(),'Open New Tabbed Windows')]
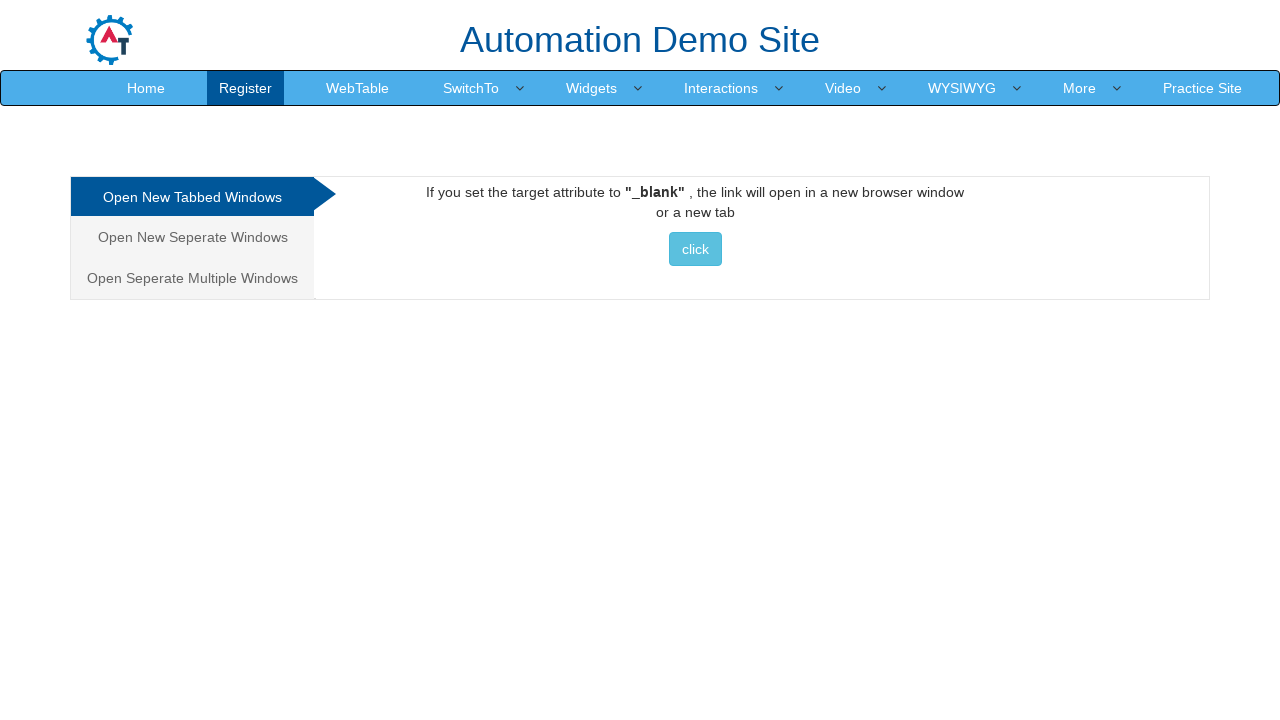

Clicked button to open a new tab at (695, 249) on xpath=//button[contains(text(),'click')]
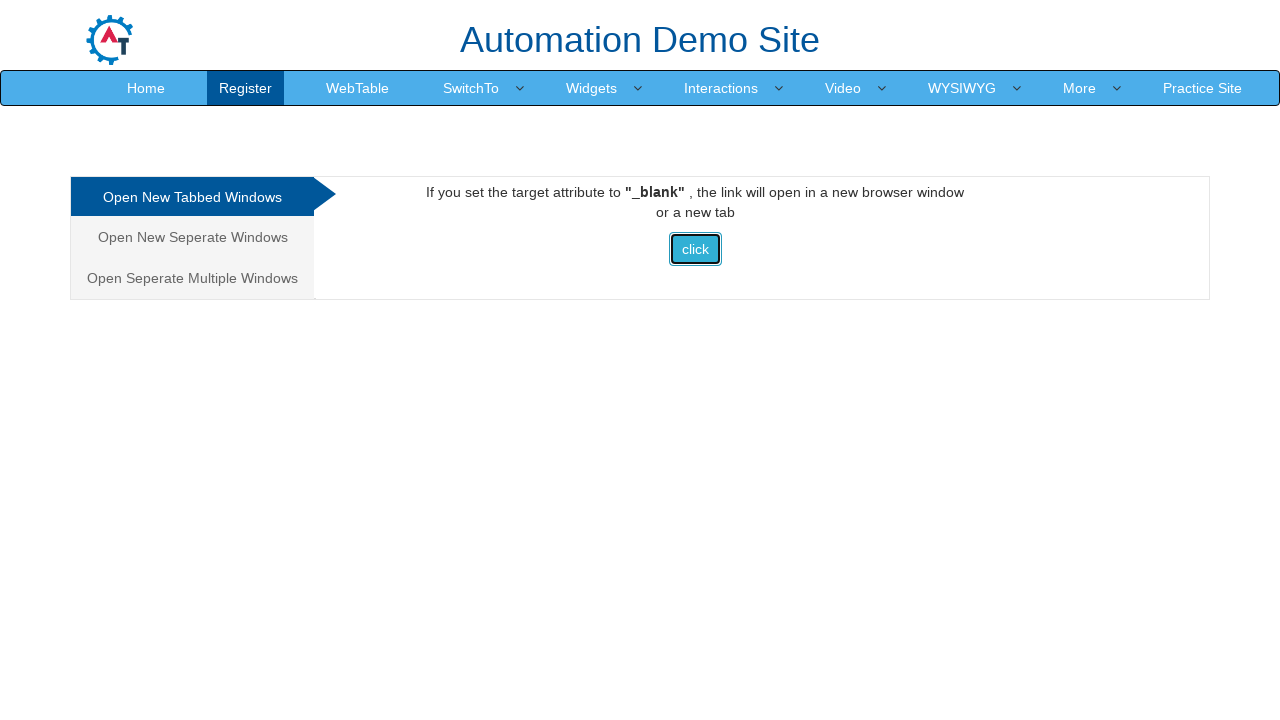

New tab opened and page object acquired
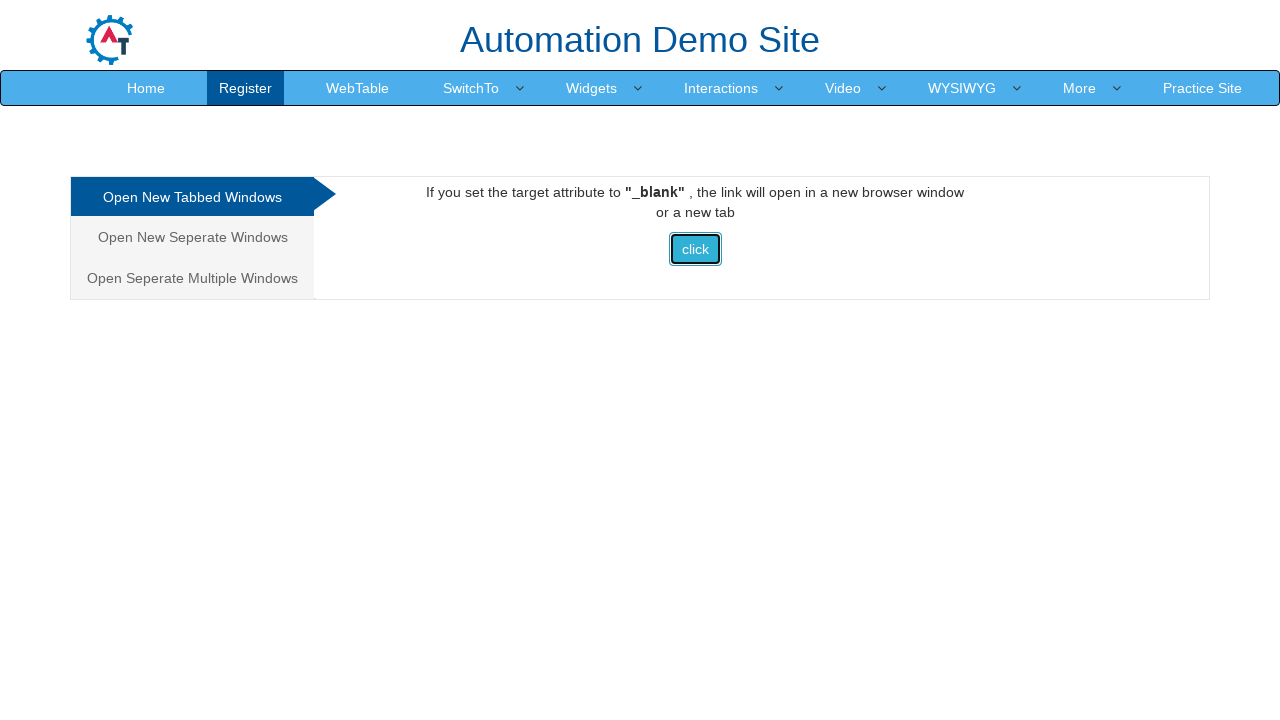

Verified new tab title contains 'Selenium'
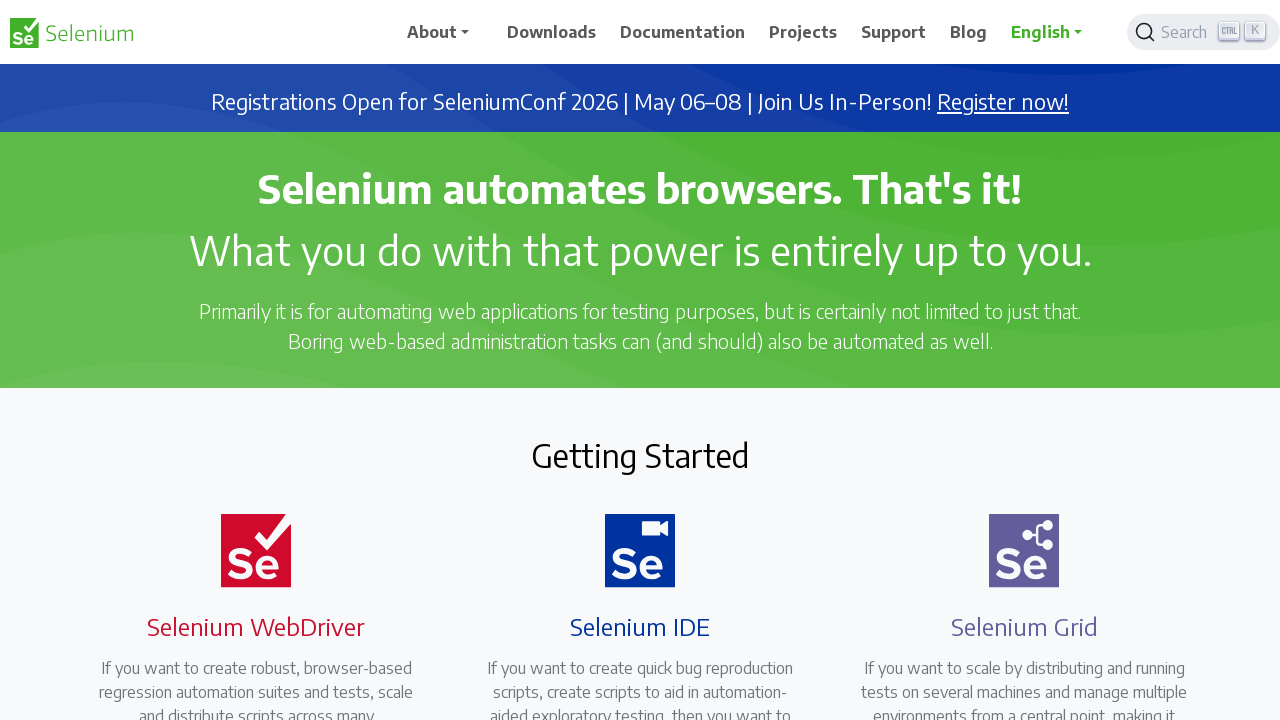

Closed the new tab
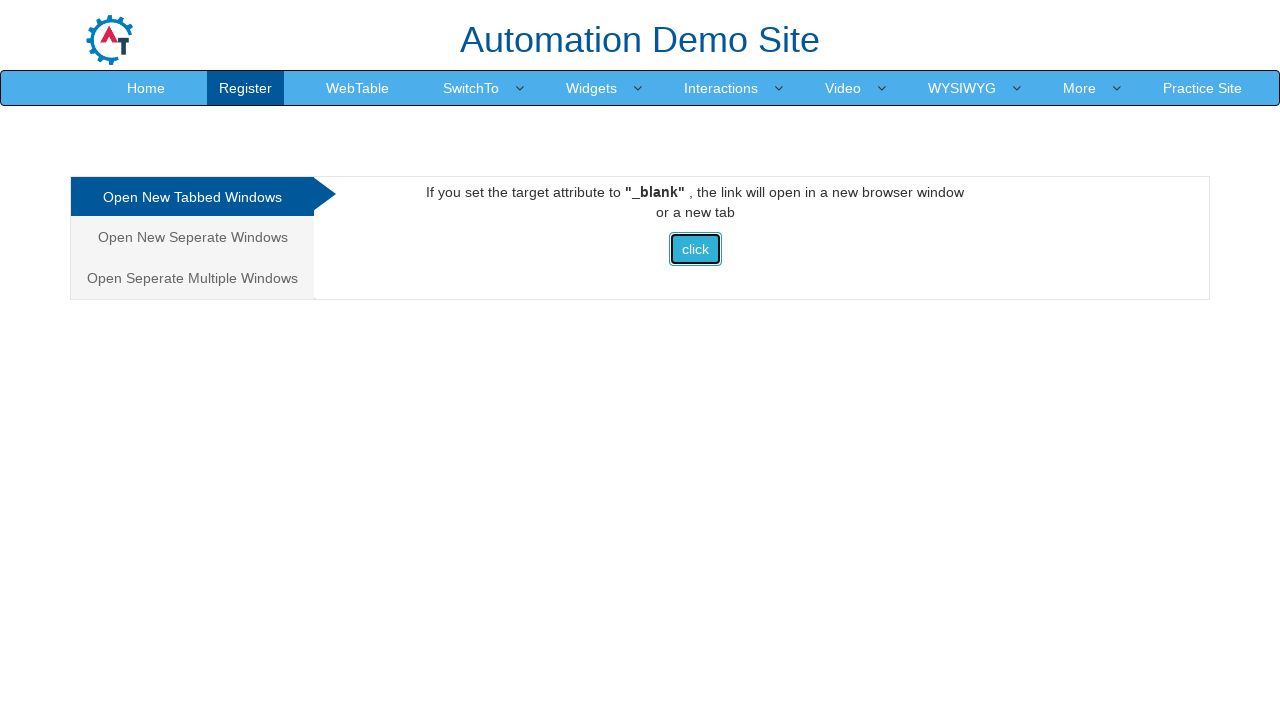

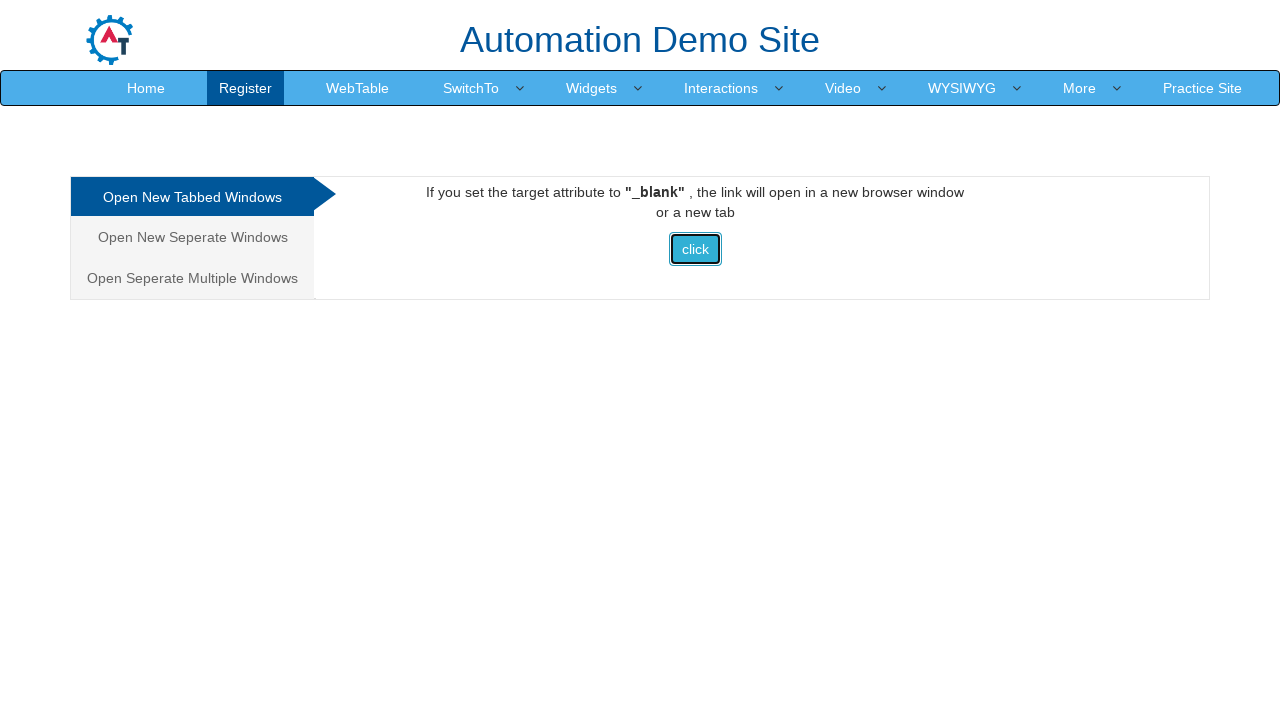